Tests tooltip functionality by switching to iframe and typing text with shift key modifier into an input field

Starting URL: https://jqueryui.com/tooltip/

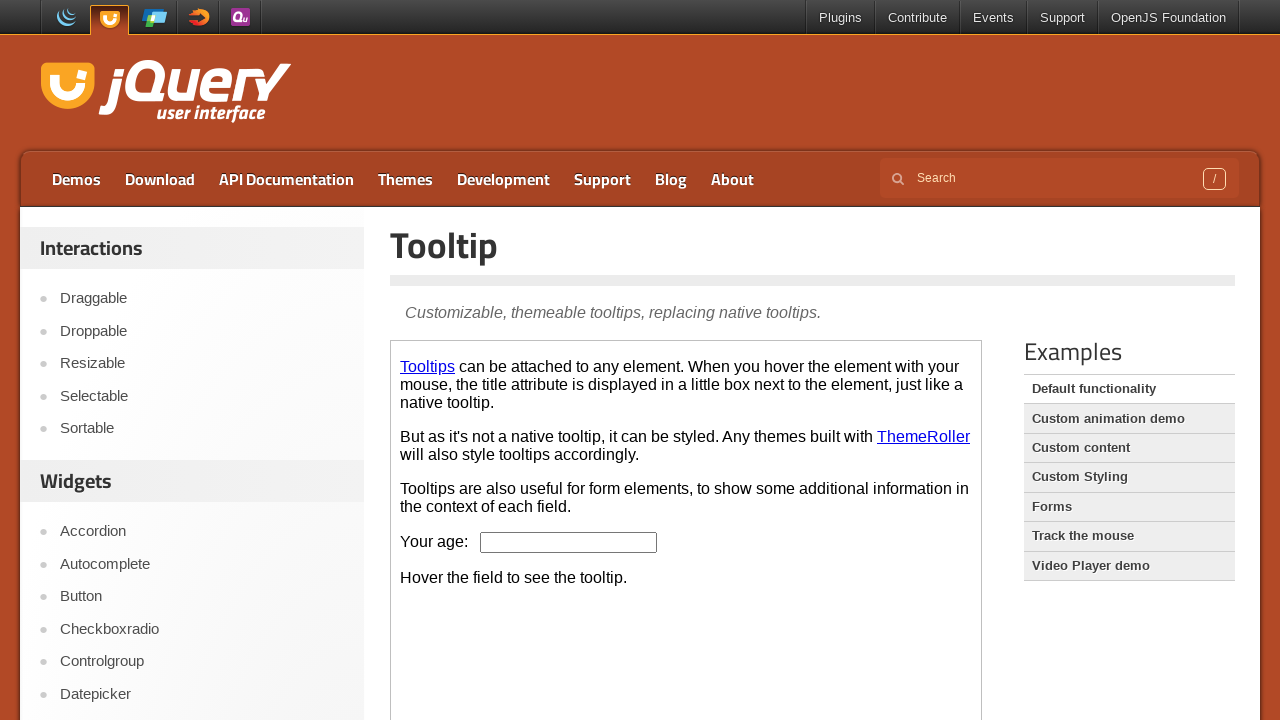

Located iframe with class 'demo-frame'
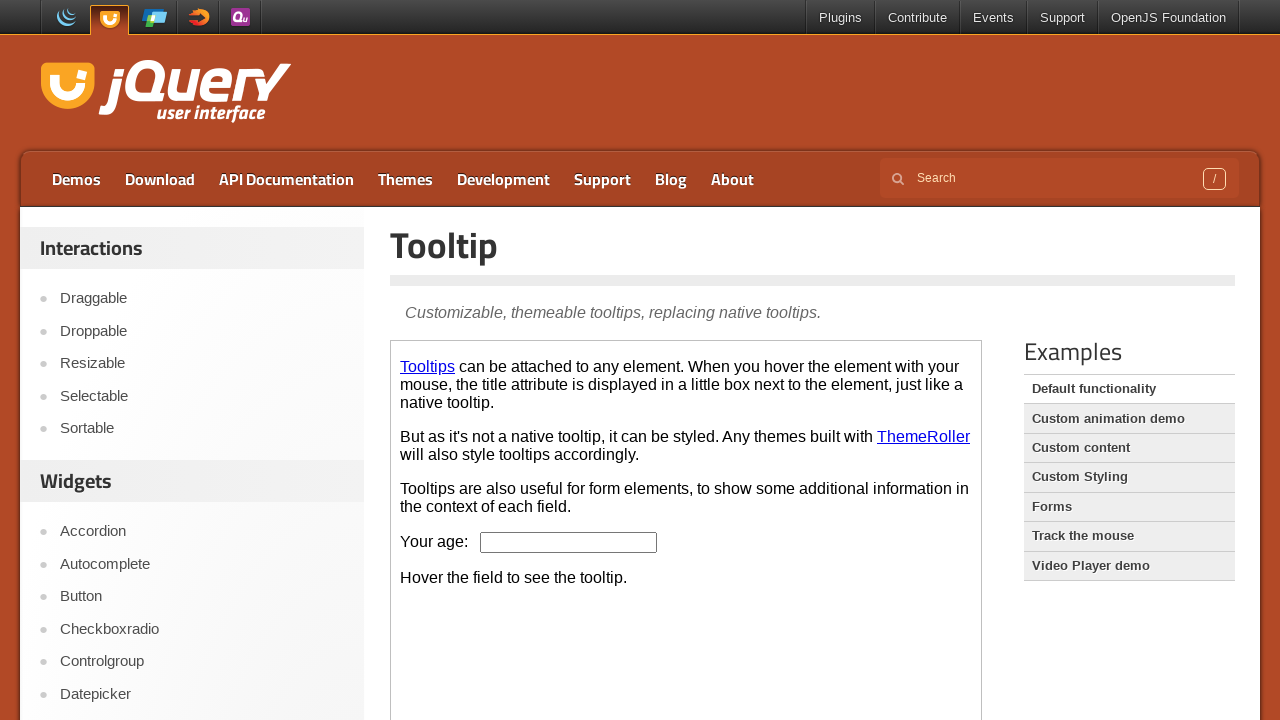

Pressed Shift+T key combination on age input field on iframe.demo-frame >> internal:control=enter-frame >> #age
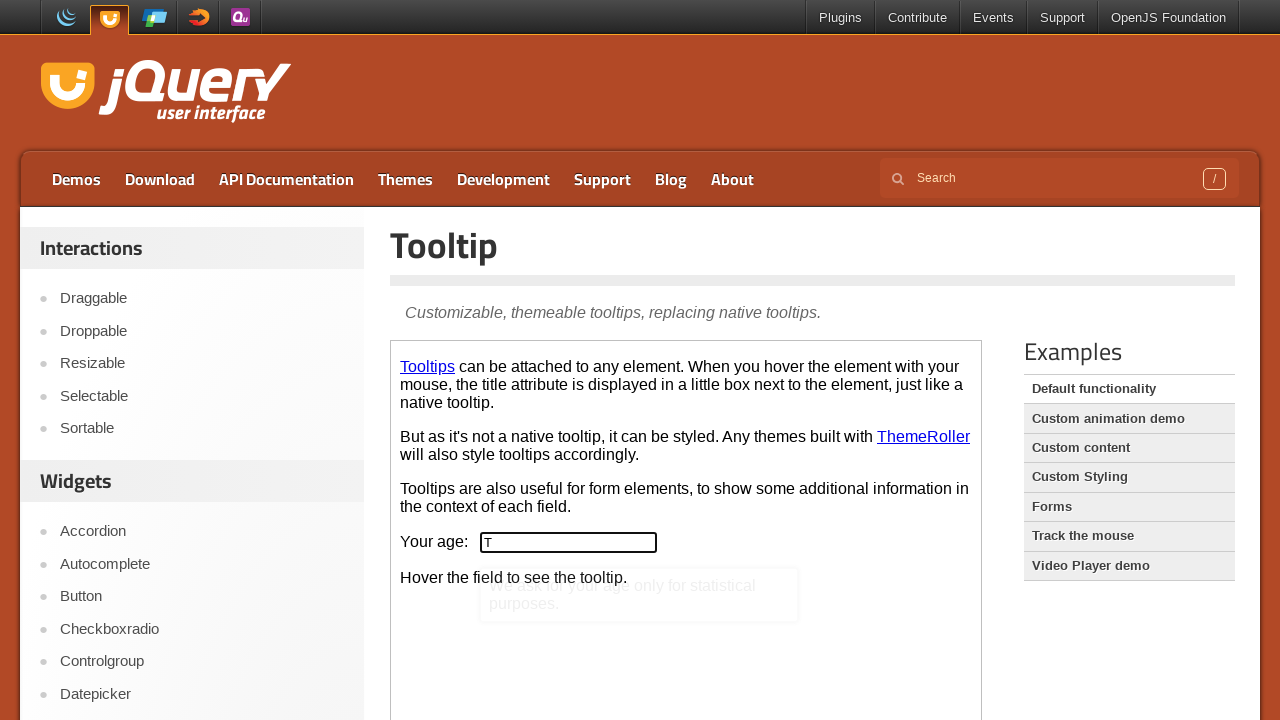

Typed 'his is typing' into age input field on iframe.demo-frame >> internal:control=enter-frame >> #age
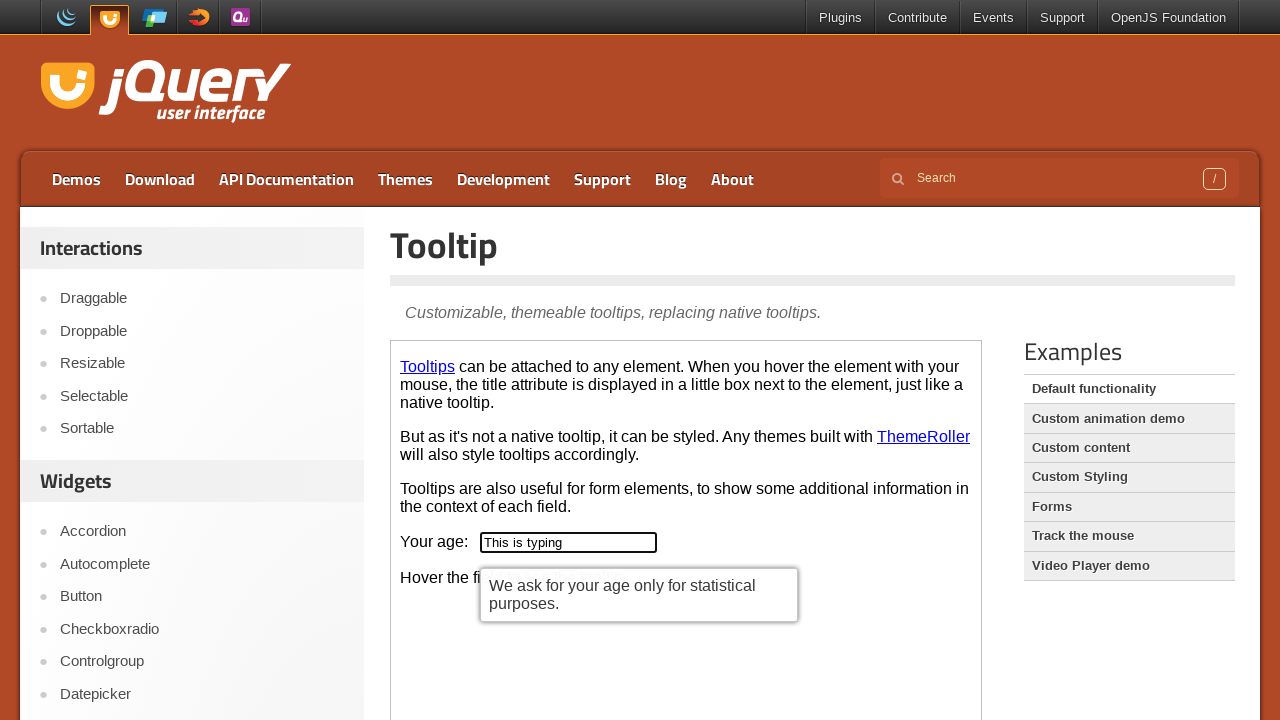

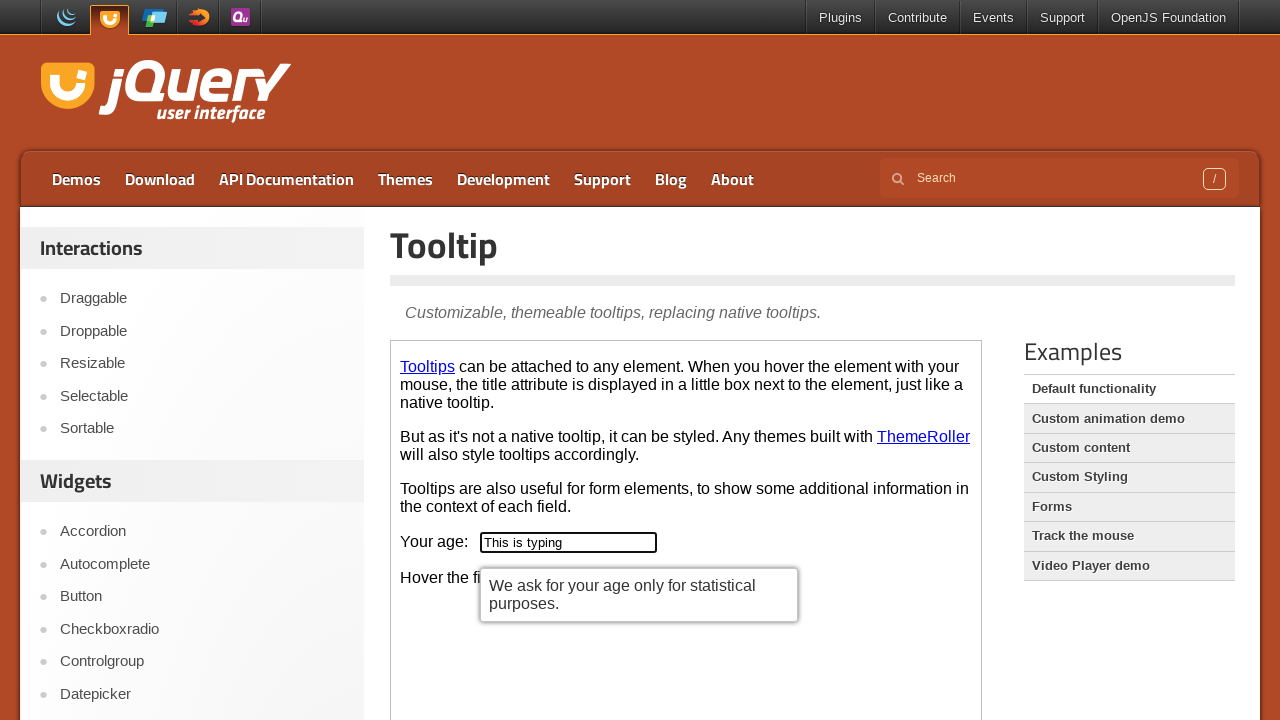